Navigates to a GitHub Pages site and captures screenshots at different viewport sizes (desktop, tablet, and mobile resolutions)

Starting URL: https://ozmds.github.io/minymal/

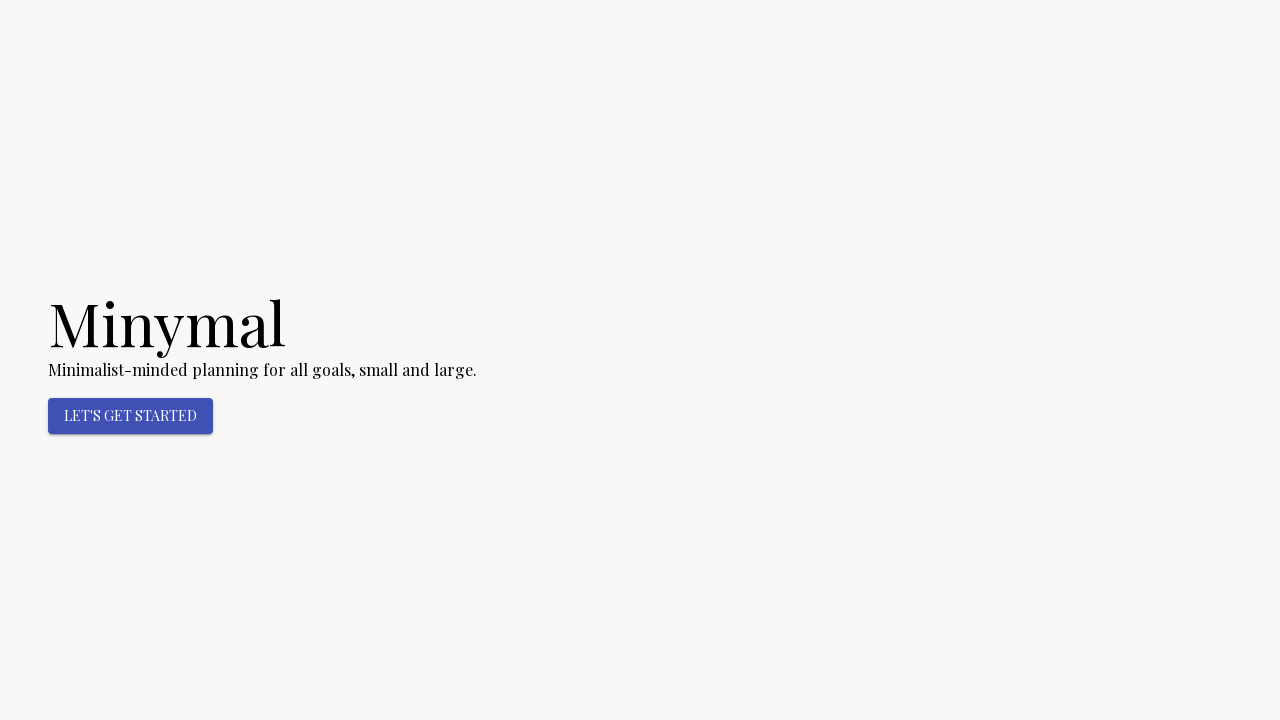

Set viewport to desktop resolution (1440x810)
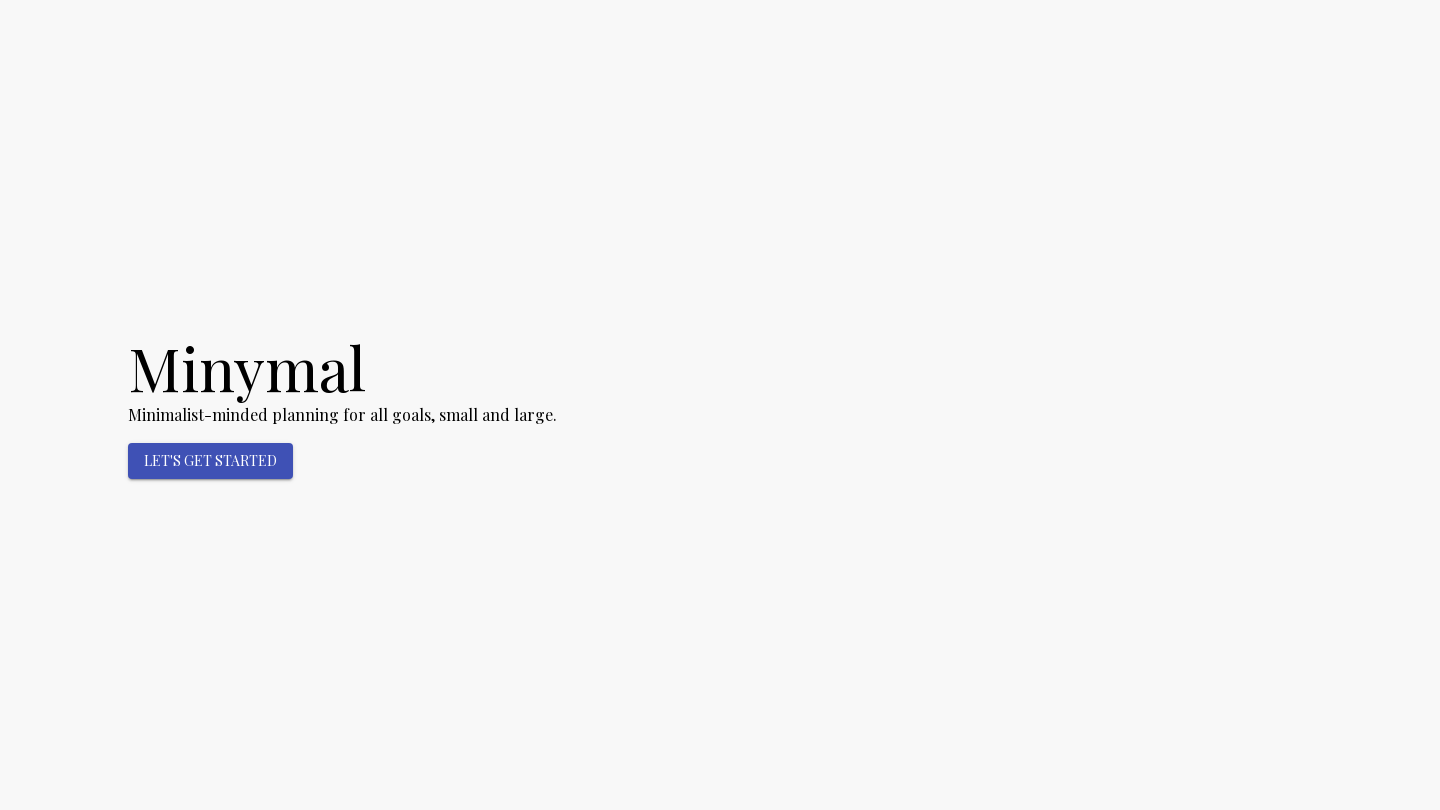

Page loaded at desktop viewport
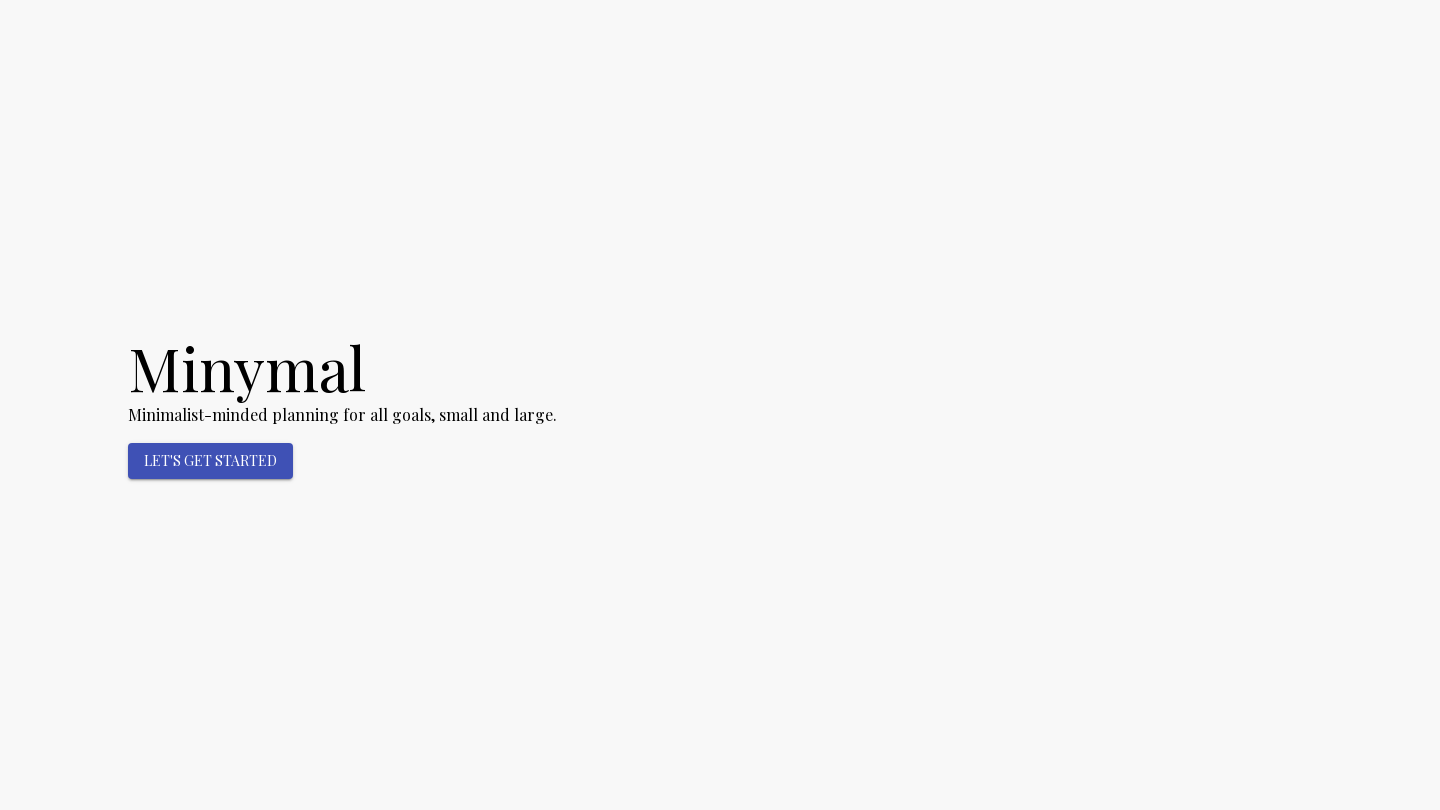

Set viewport to tablet resolution (1024x768)
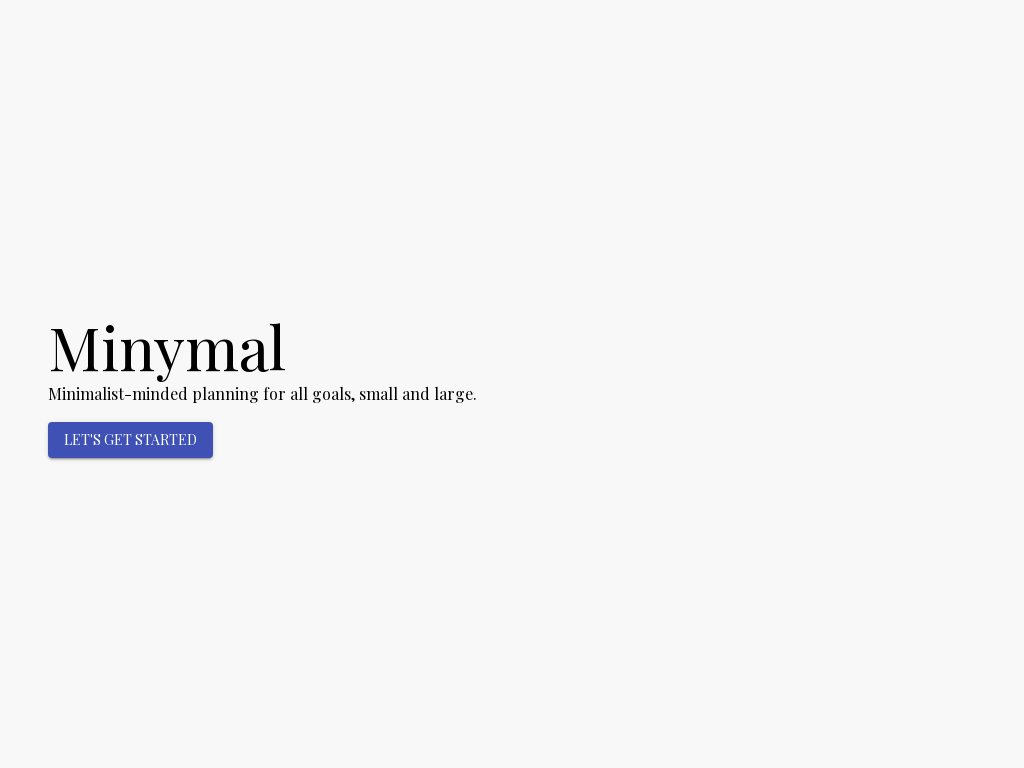

Page loaded at tablet viewport
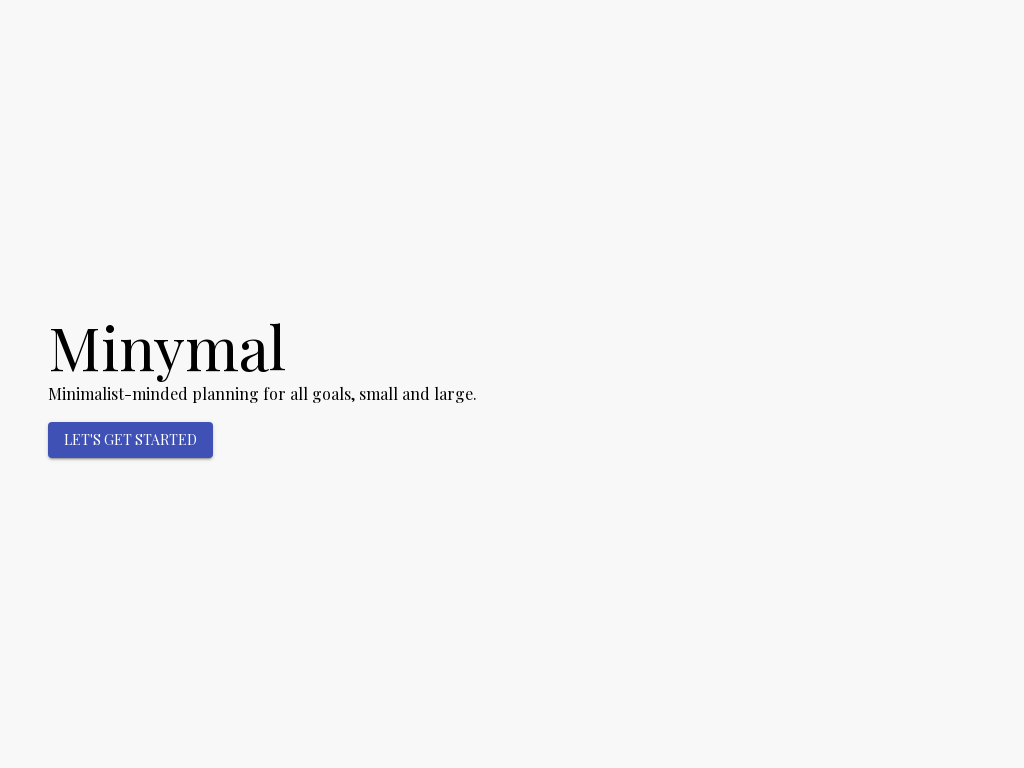

Set viewport to mobile resolution (375x667)
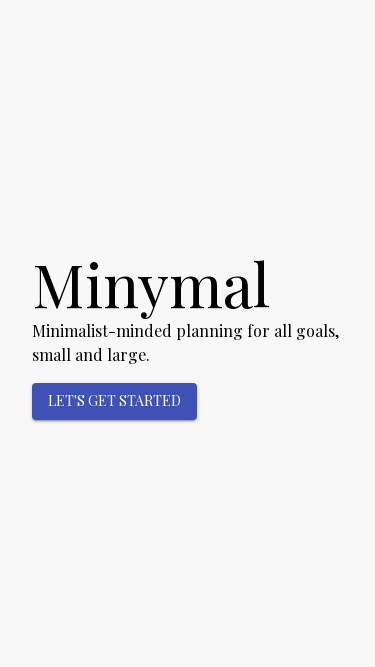

Page loaded at mobile viewport
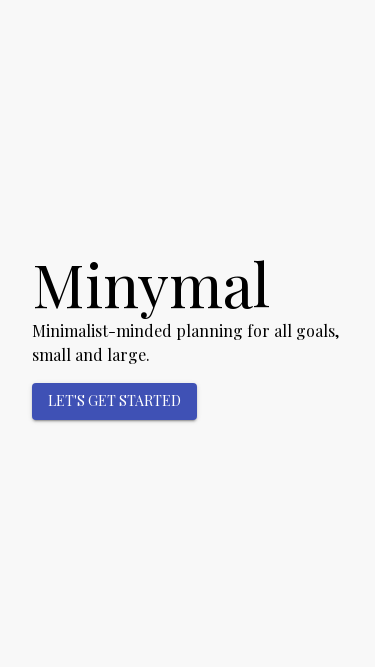

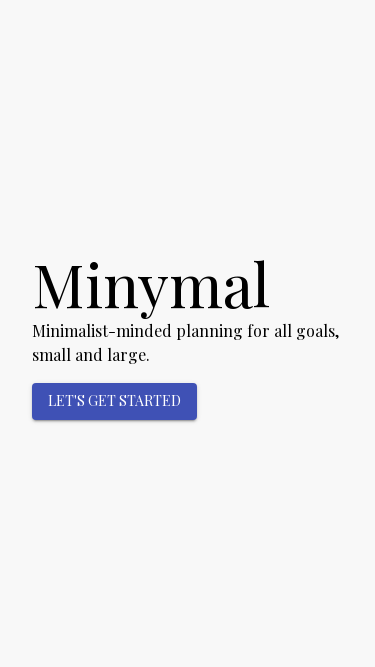